Tests mouse hover actions and keyboard shortcuts on the practice page

Starting URL: https://rahulshettyacademy.com/AutomationPractice/

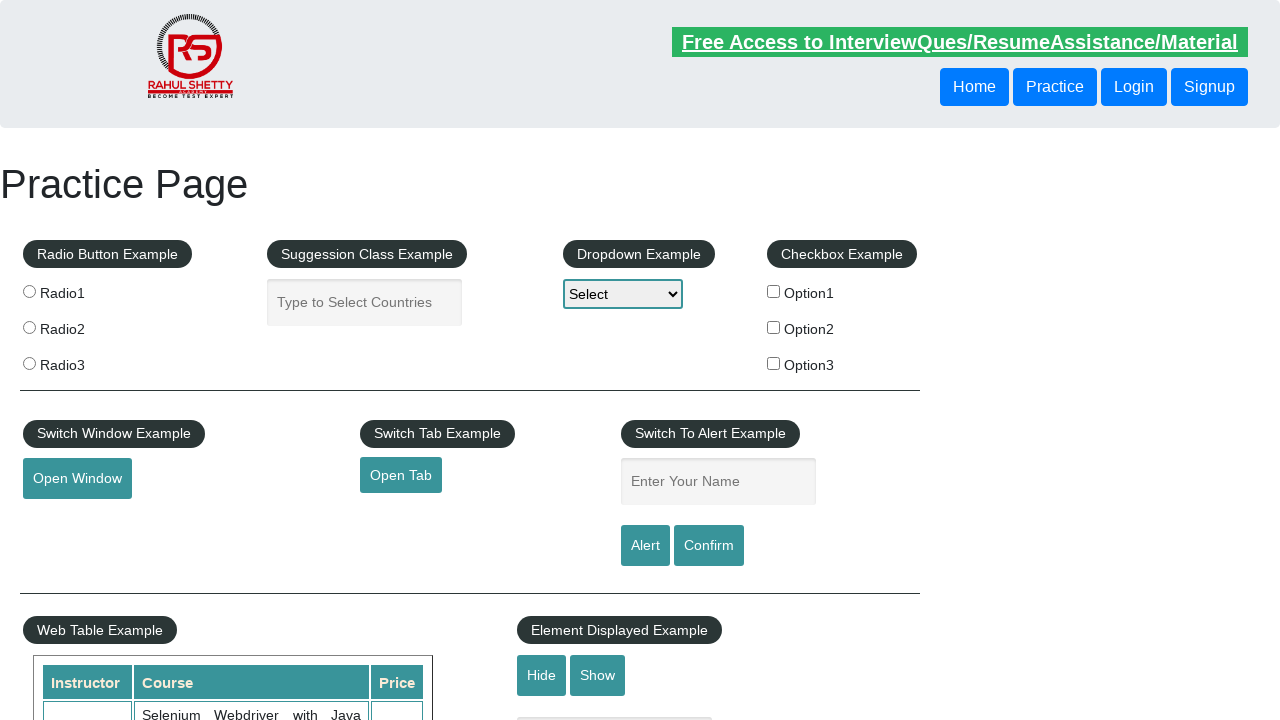

Navigated to the practice page
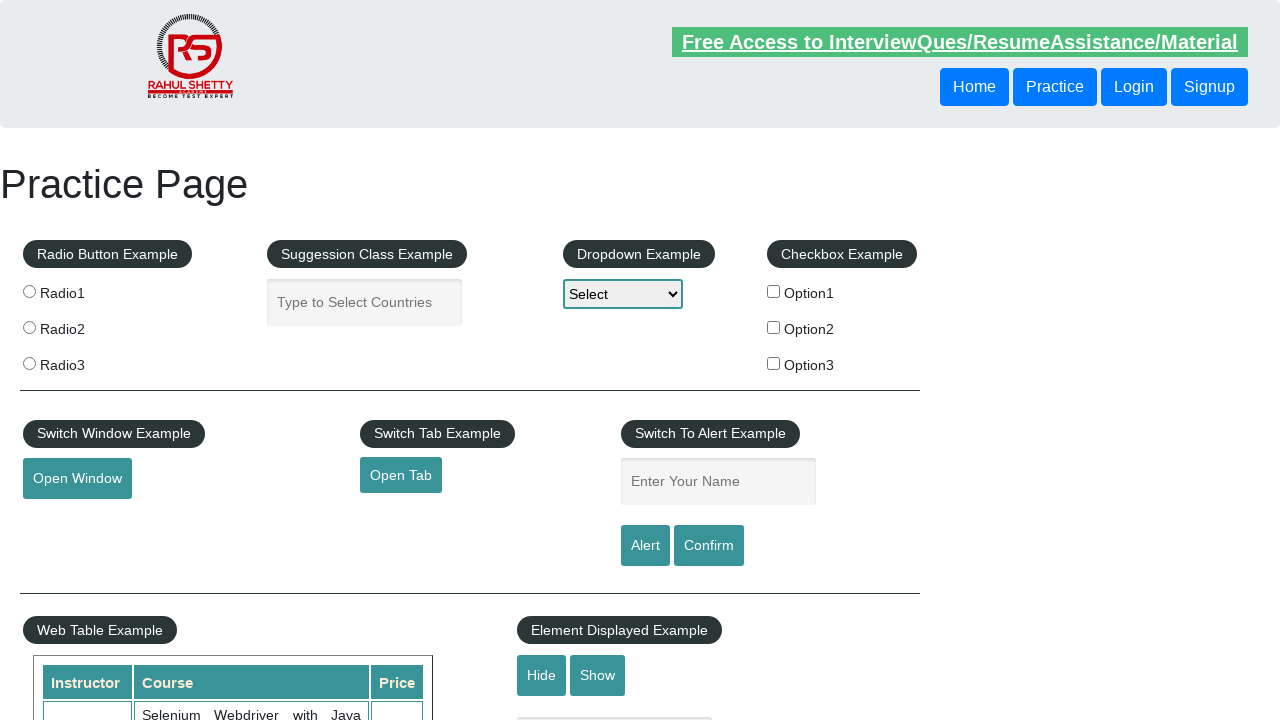

Hovered over the mouse hover button at (83, 361) on #mousehover
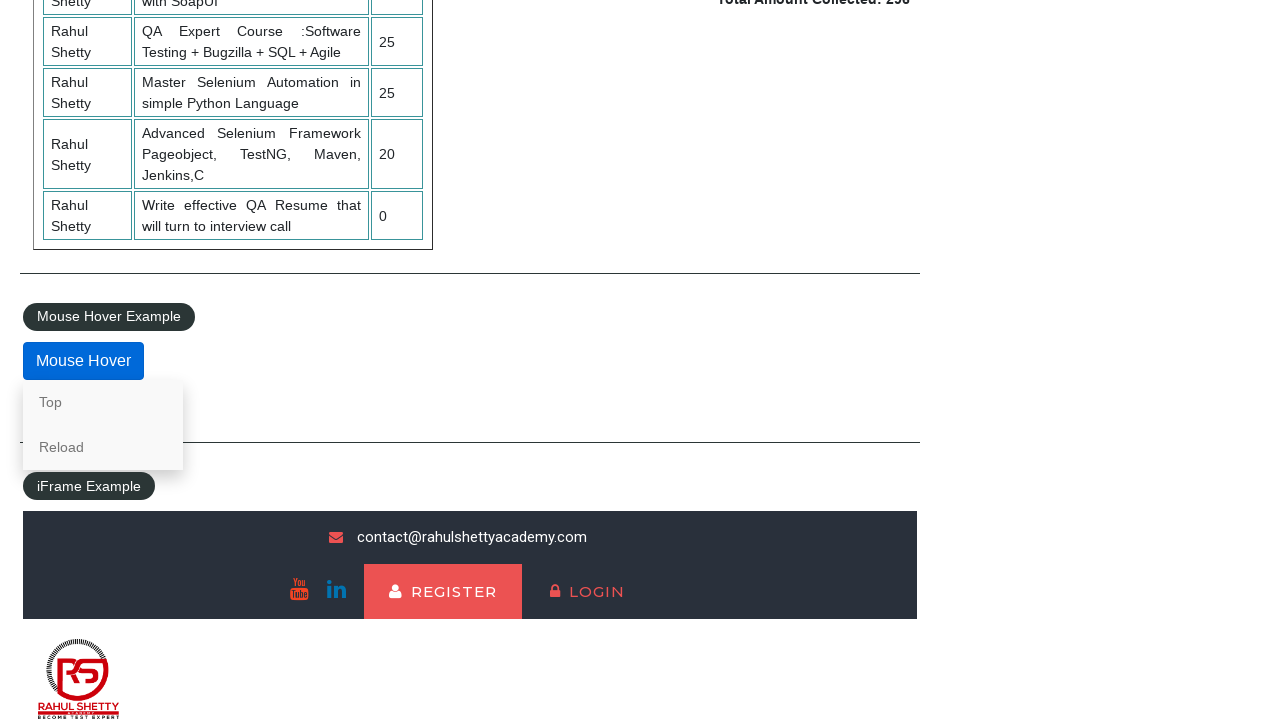

Pressed ArrowDown keyboard shortcut
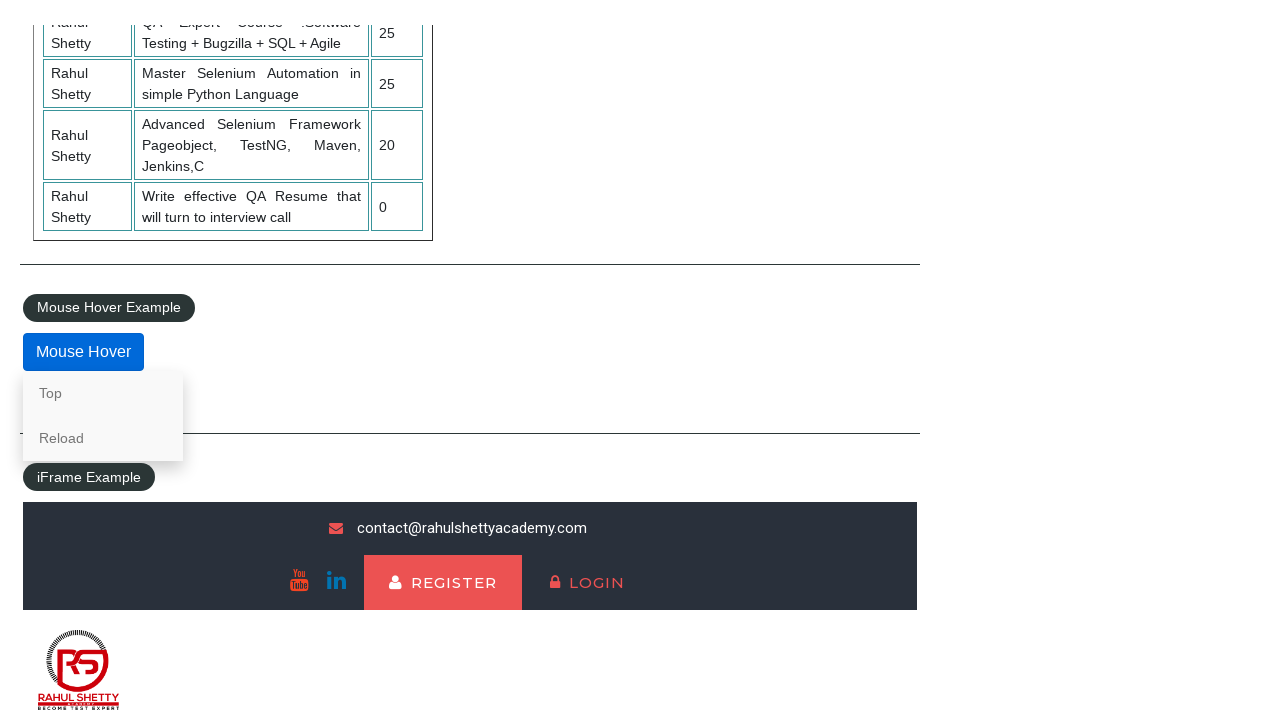

Right-clicked on the Top link at (103, 361) on text=Top
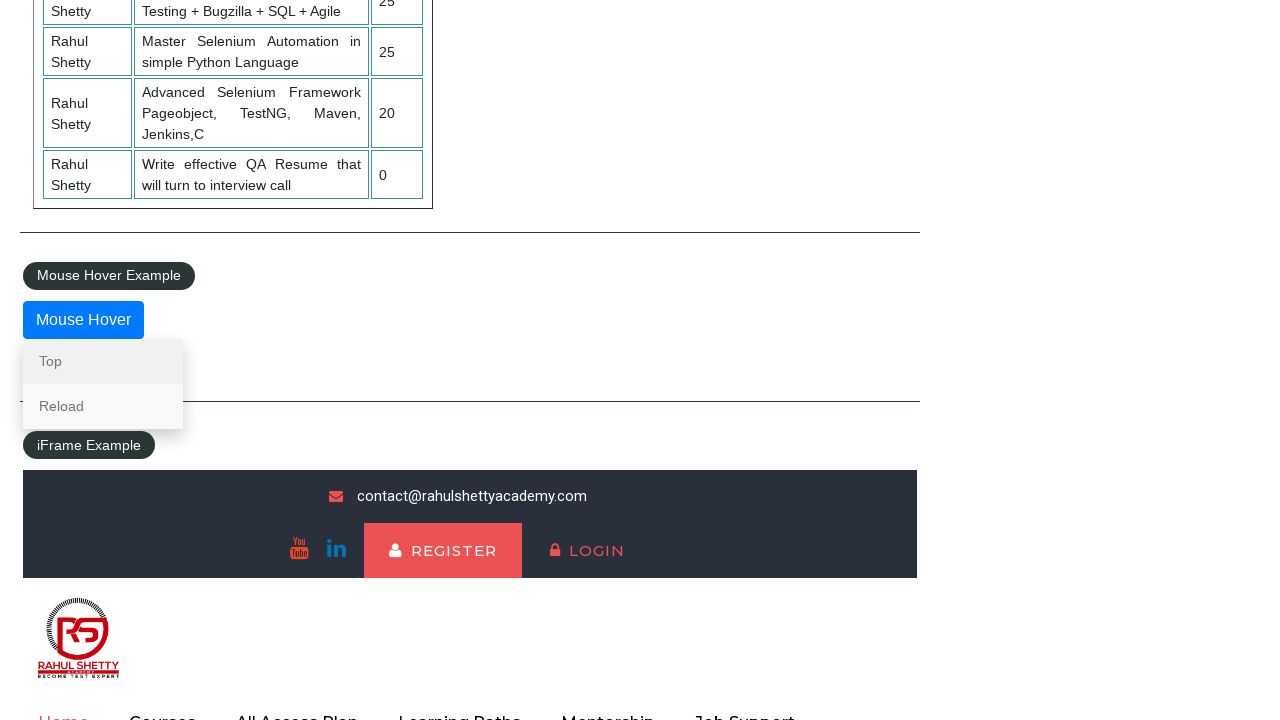

Pressed Enter key to confirm action
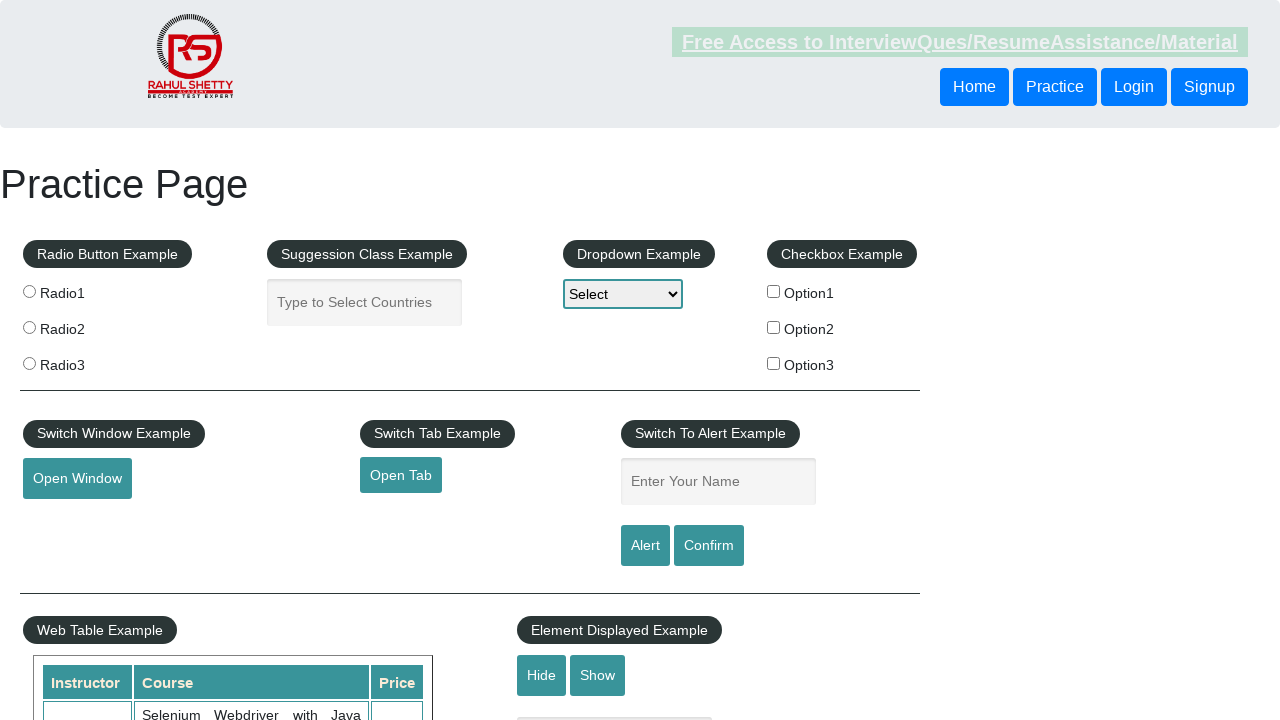

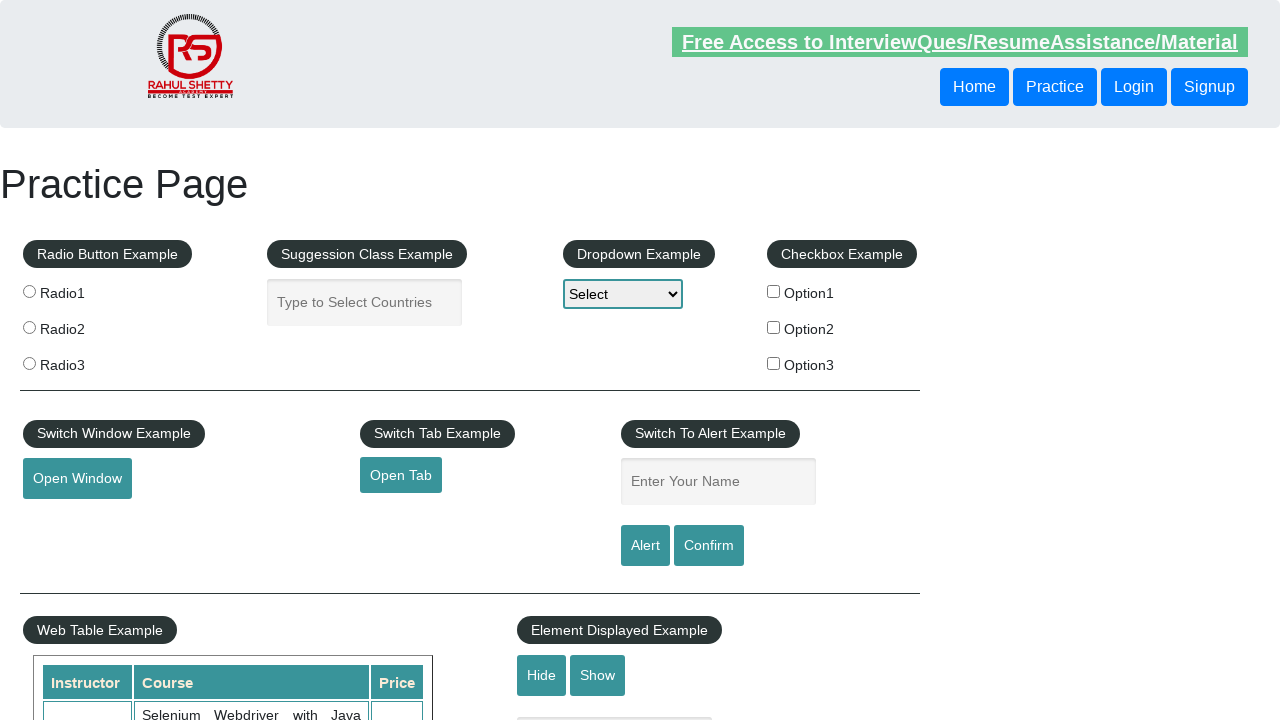